Tests alert handling on a demo page by clicking a confirmation button and dismissing the resulting alert dialog

Starting URL: https://demoqa.com/alerts

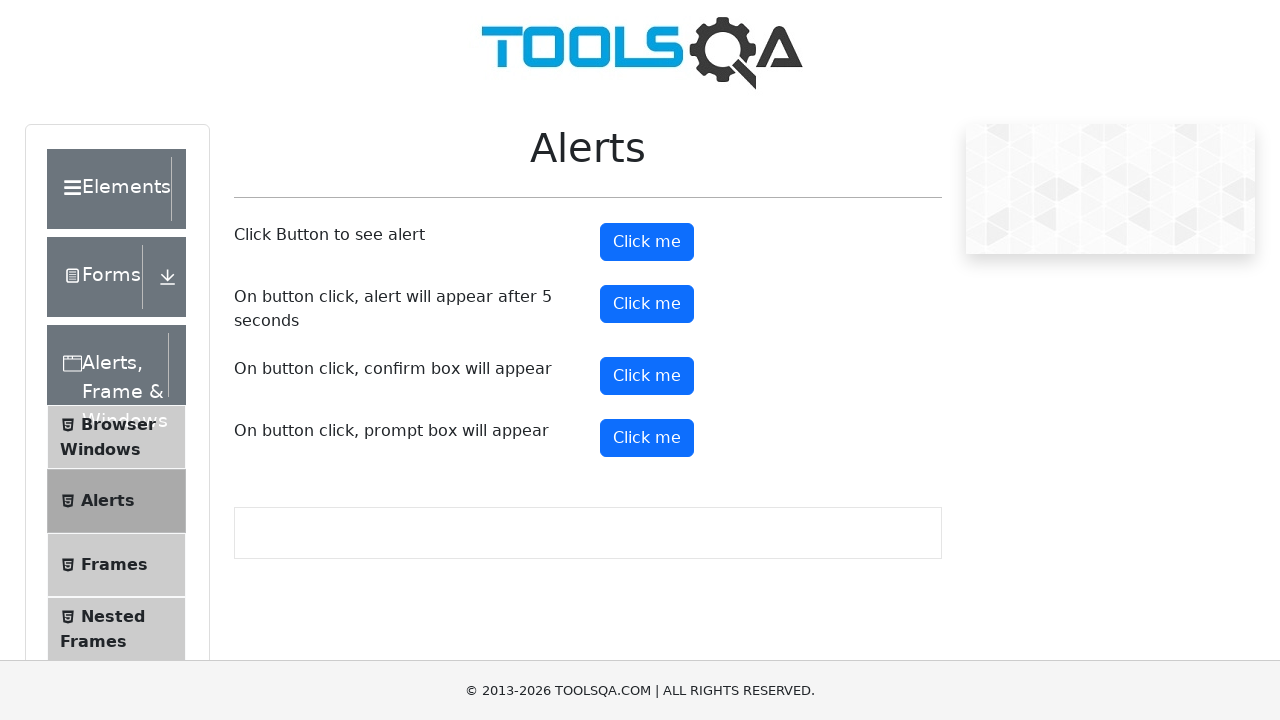

Located the confirm button element
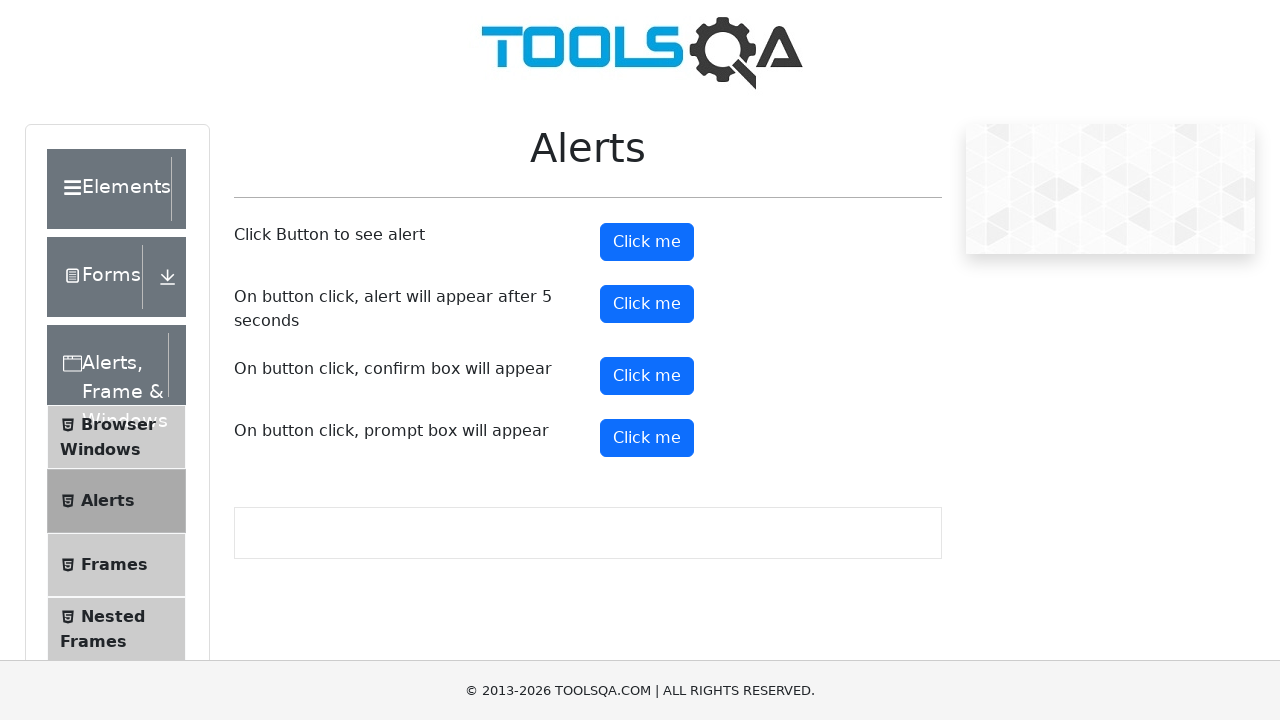

Clicked the confirm button using JavaScript executor
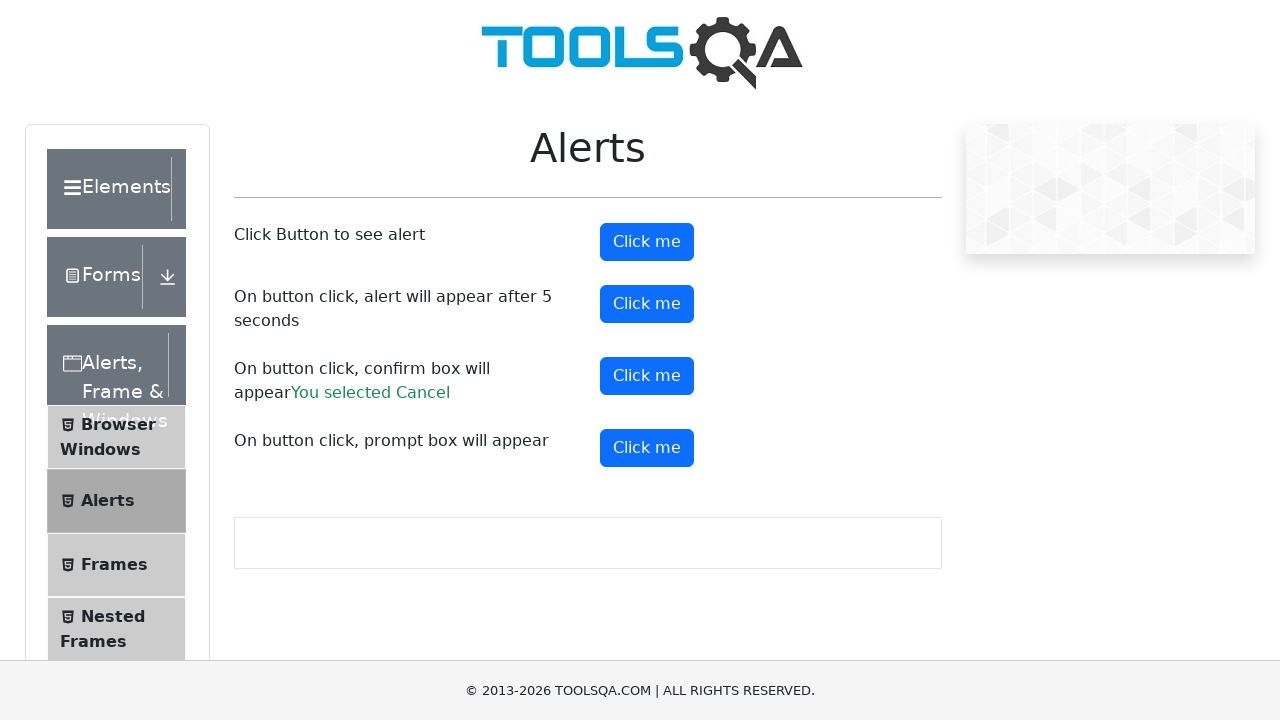

Set up dialog handler to dismiss alerts
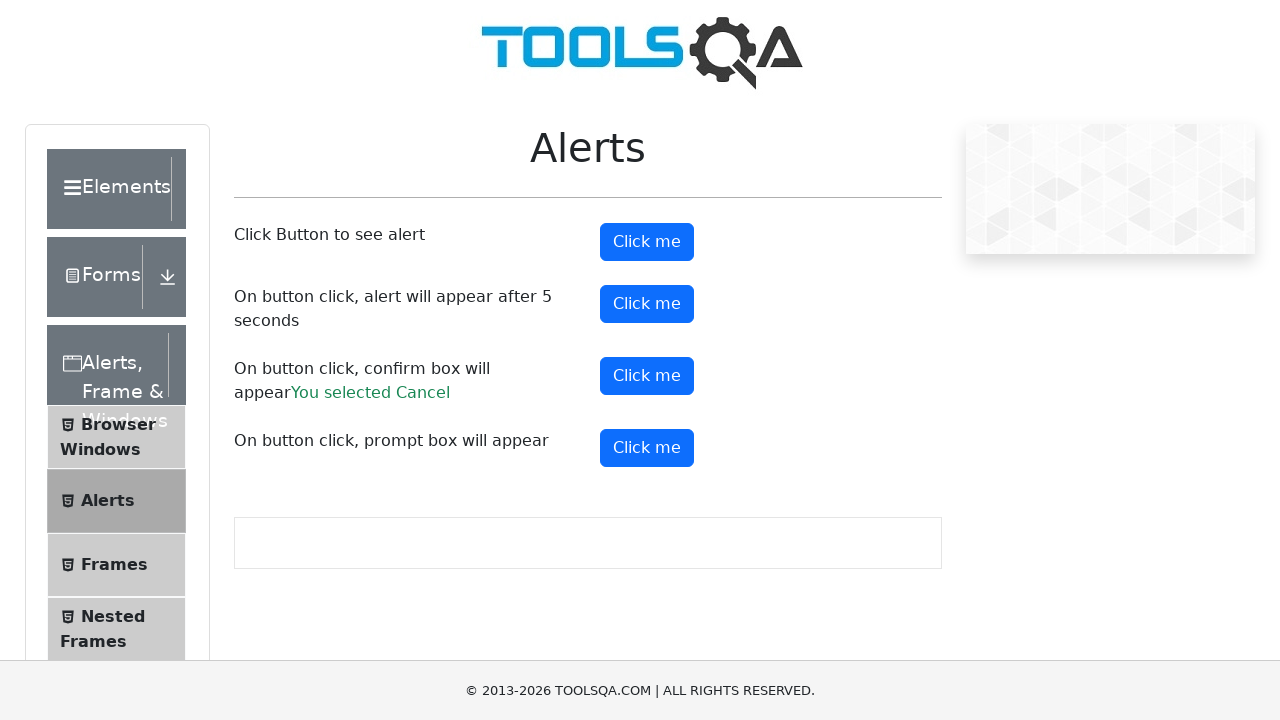

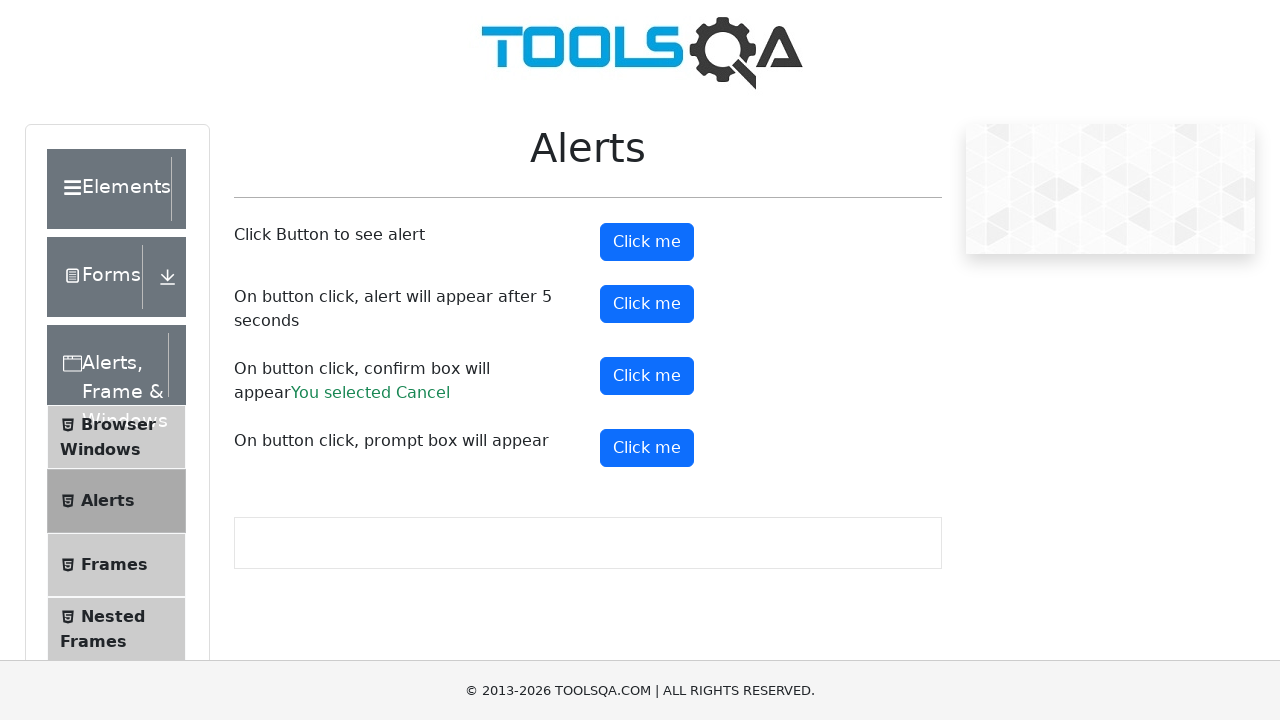